Tests the slider widget functionality by moving the slider to a new position and verifying the displayed value changes accordingly

Starting URL: https://demoqa.com/slider

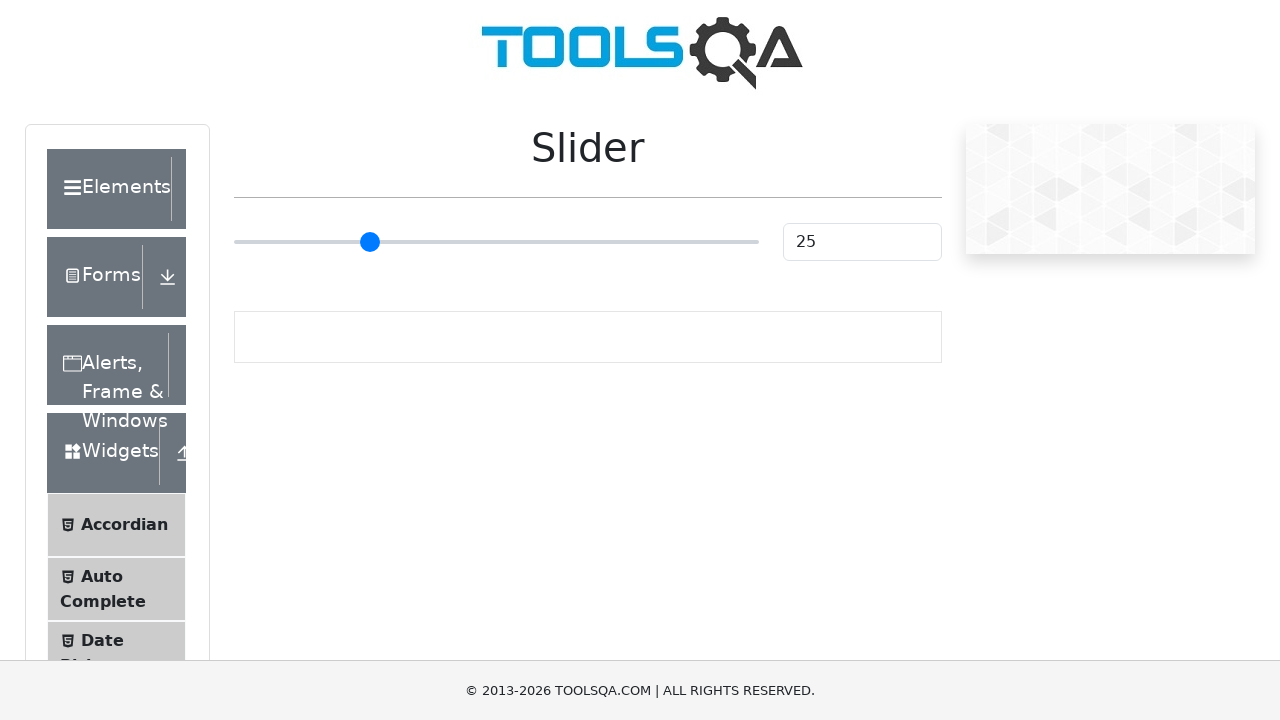

Located the slider widget element
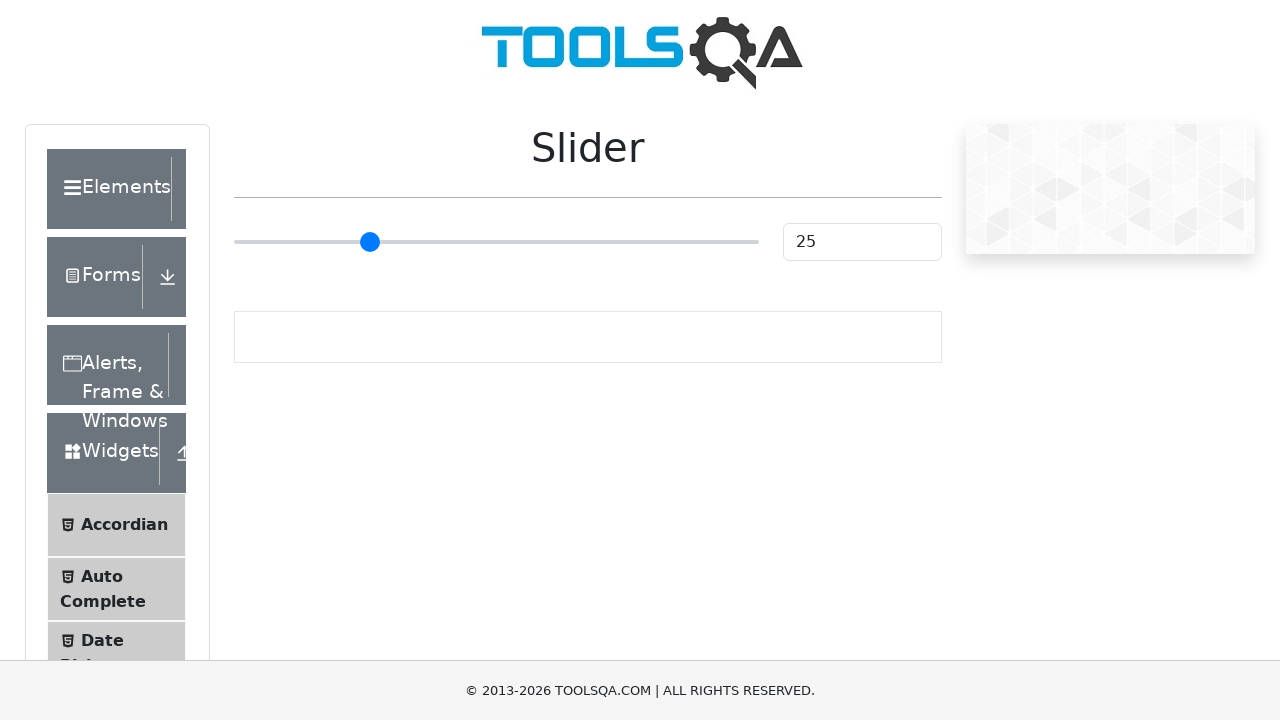

Retrieved slider bounding box for position calculation
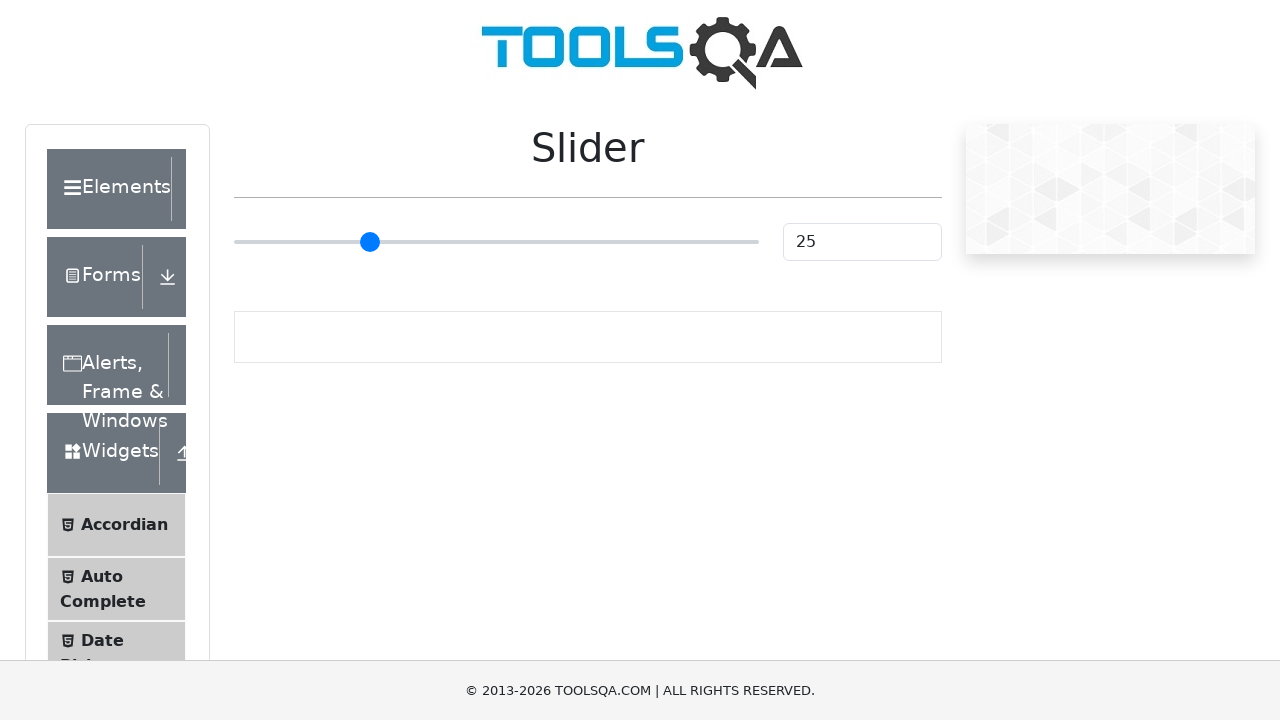

Clicked on the slider element at (496, 242) on .range-slider
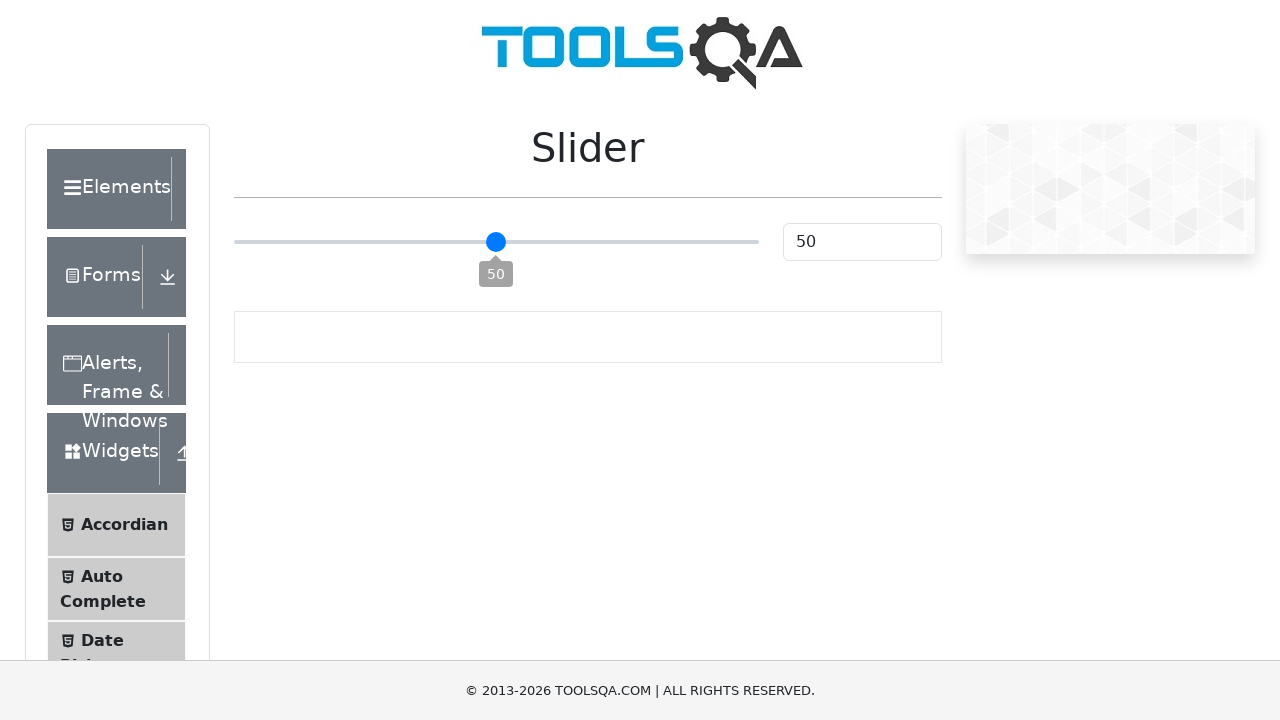

Moved slider to approximately 56% position by clicking target coordinates at (528, 242)
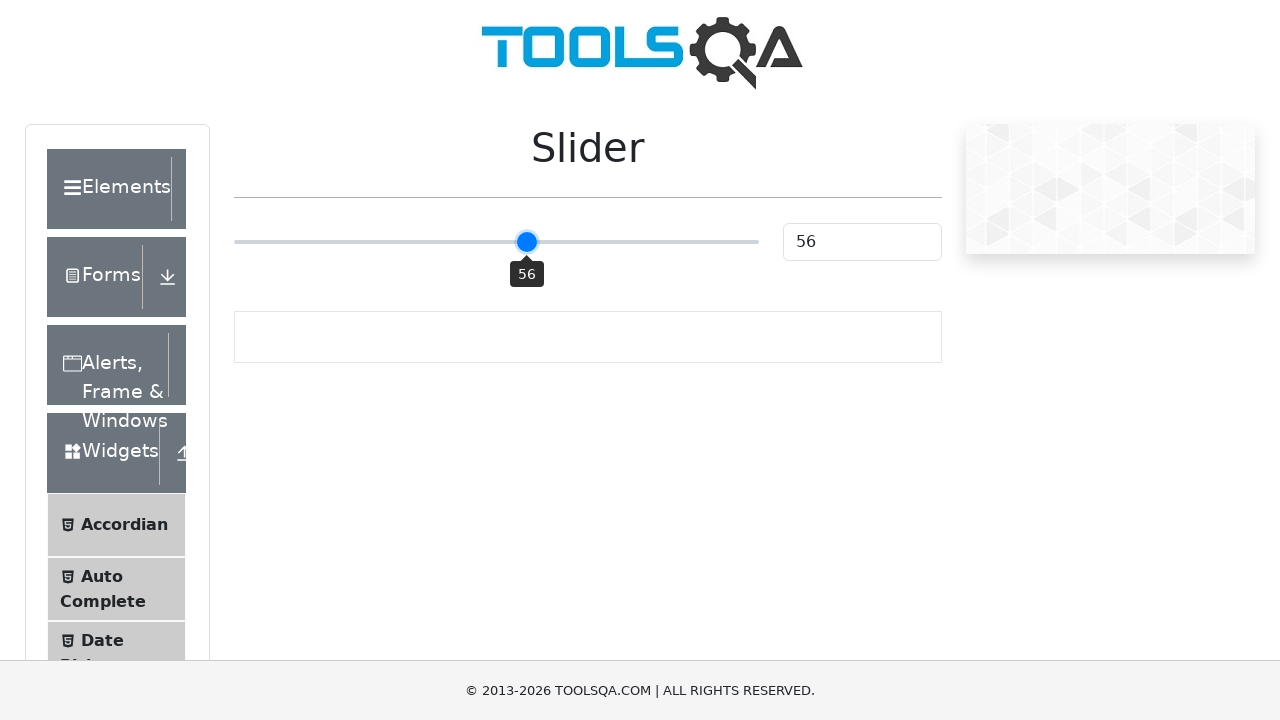

Waited 500ms for slider value to update
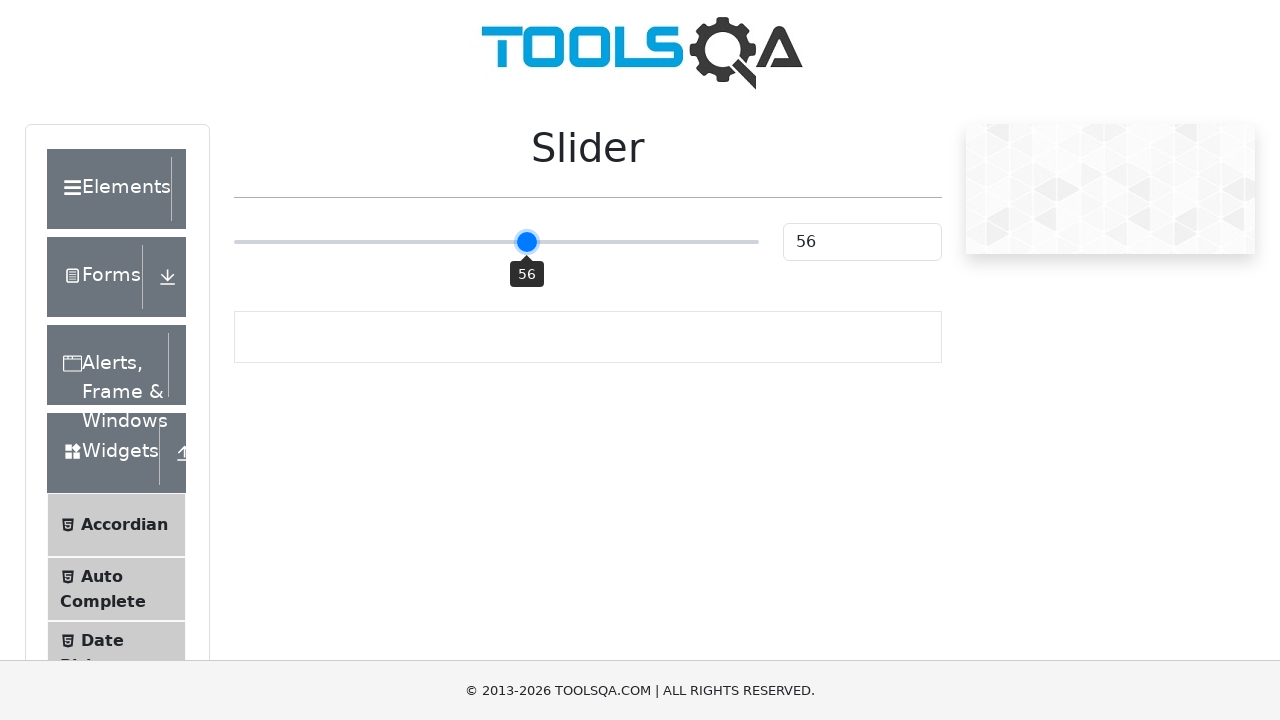

Located the slider value display element
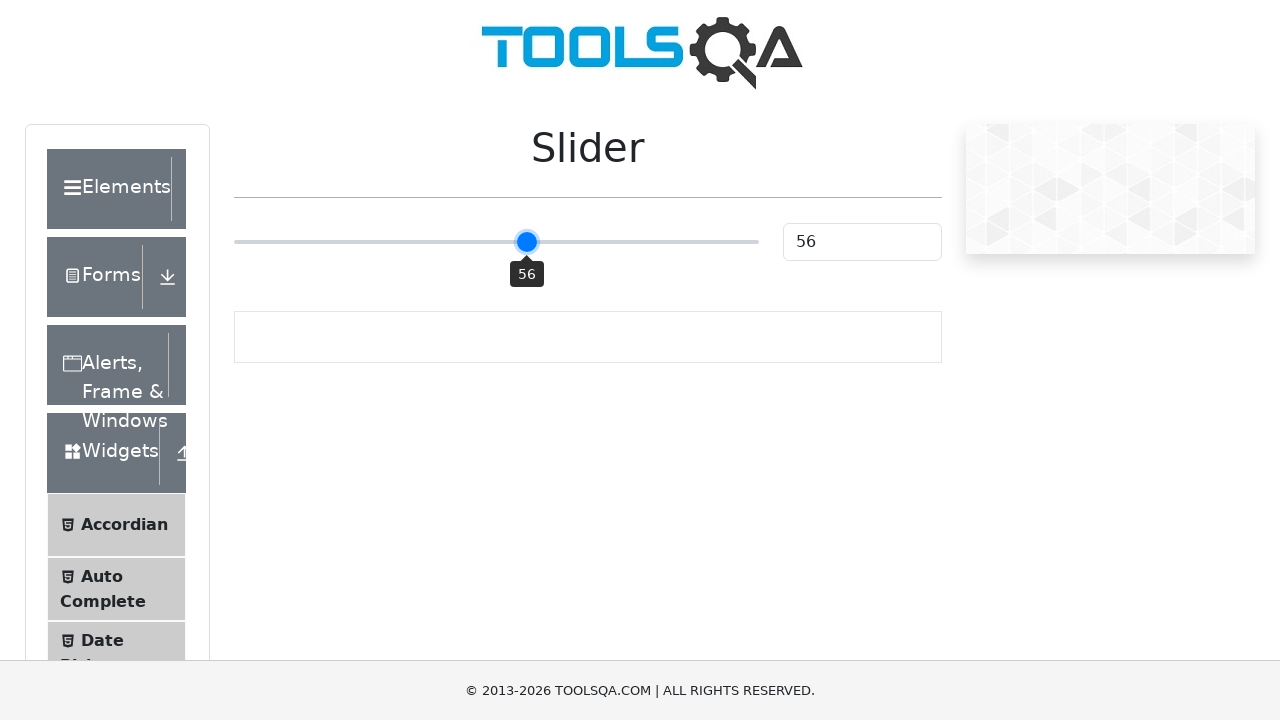

Verified slider value display is visible
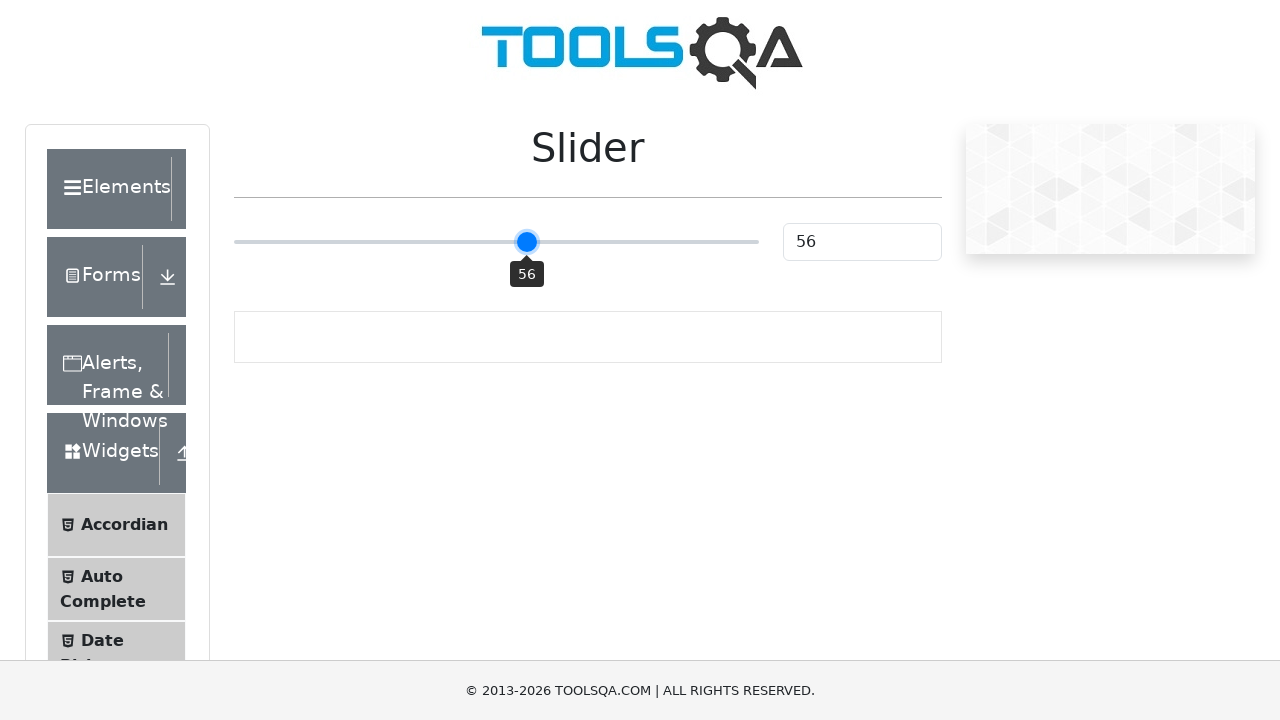

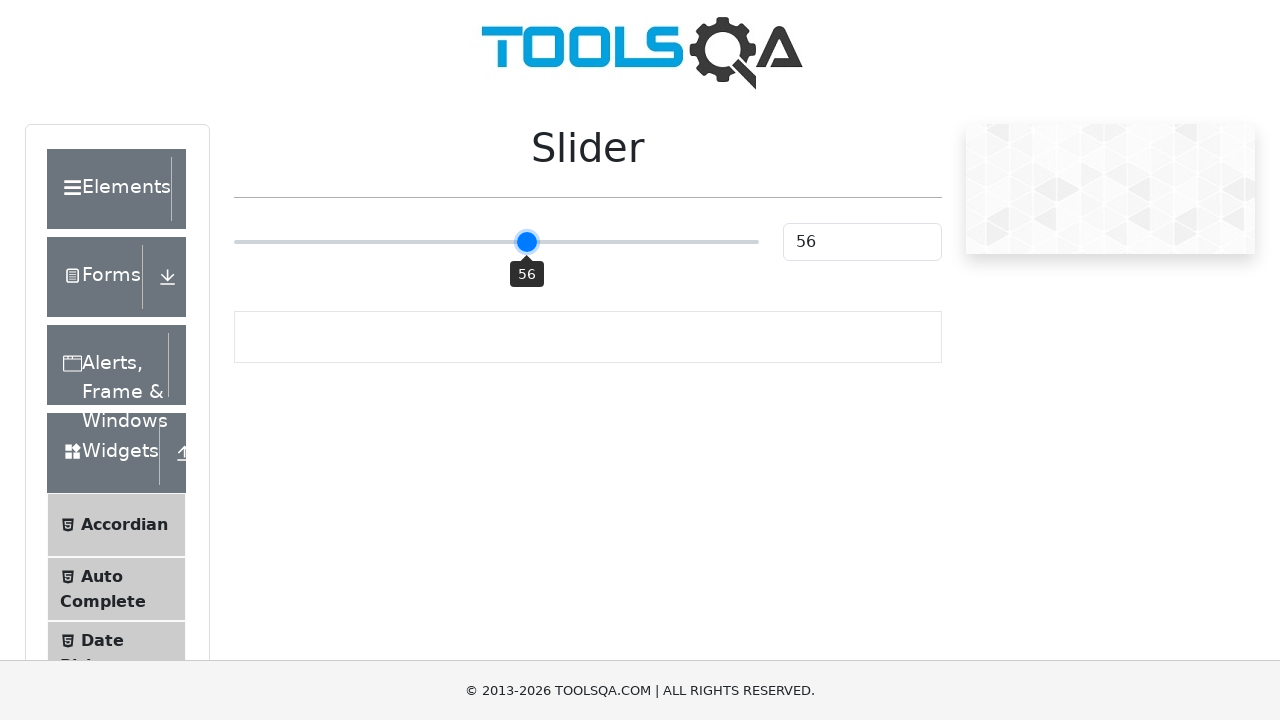